Tests scrolling functionality by scrolling to a form element and filling in name and date fields

Starting URL: http://formy-project.herokuapp.com/scroll

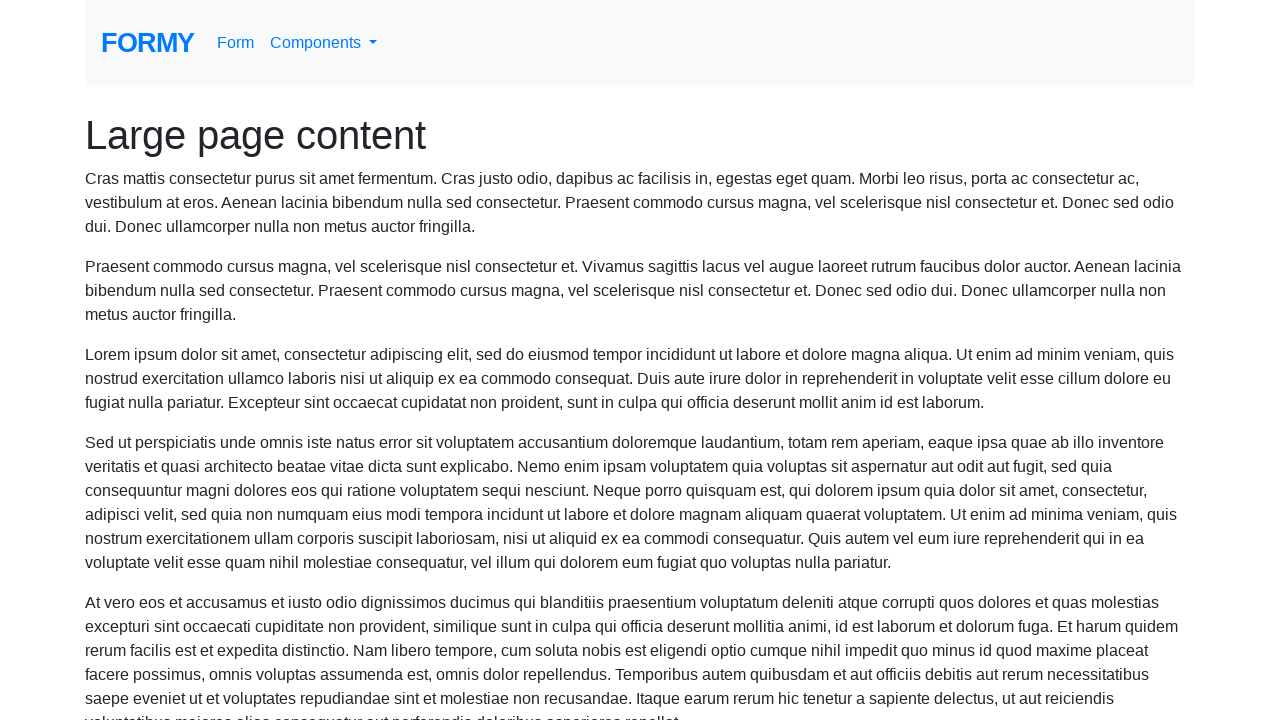

Scrolled to name field
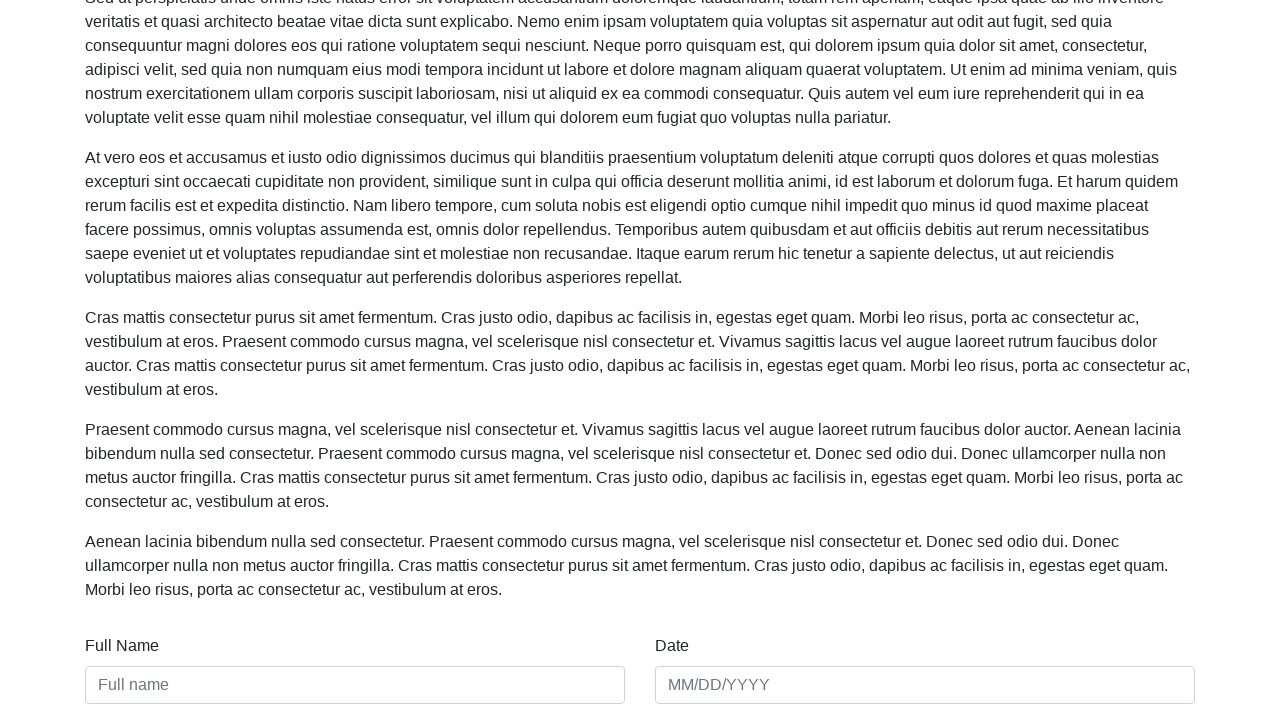

Filled name field with 'Carlos Valente' on #name
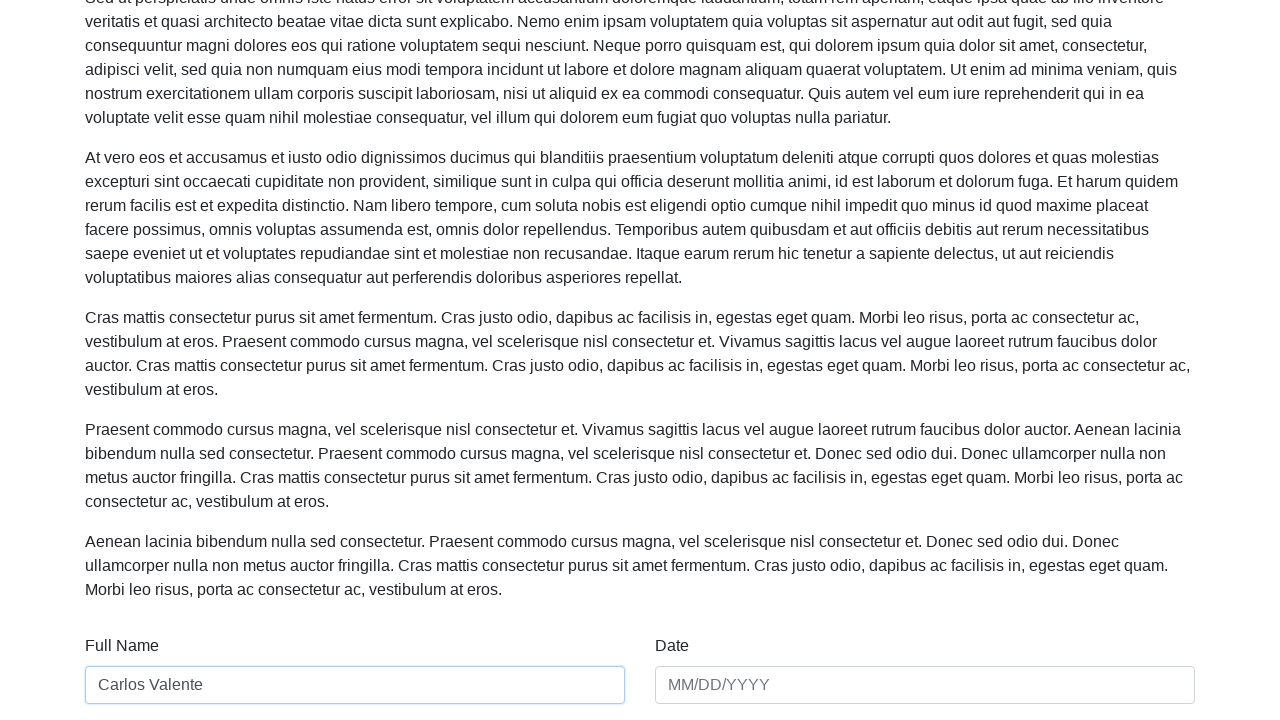

Filled date field with '01/01/2020' on #date
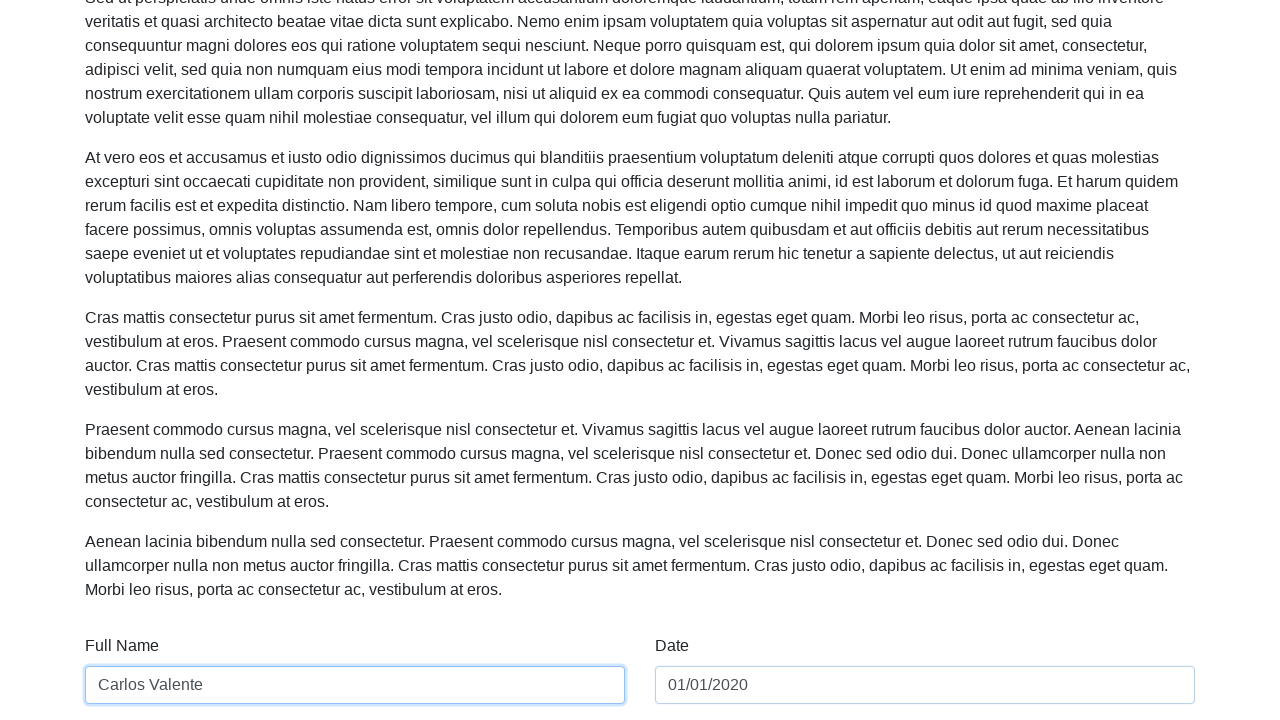

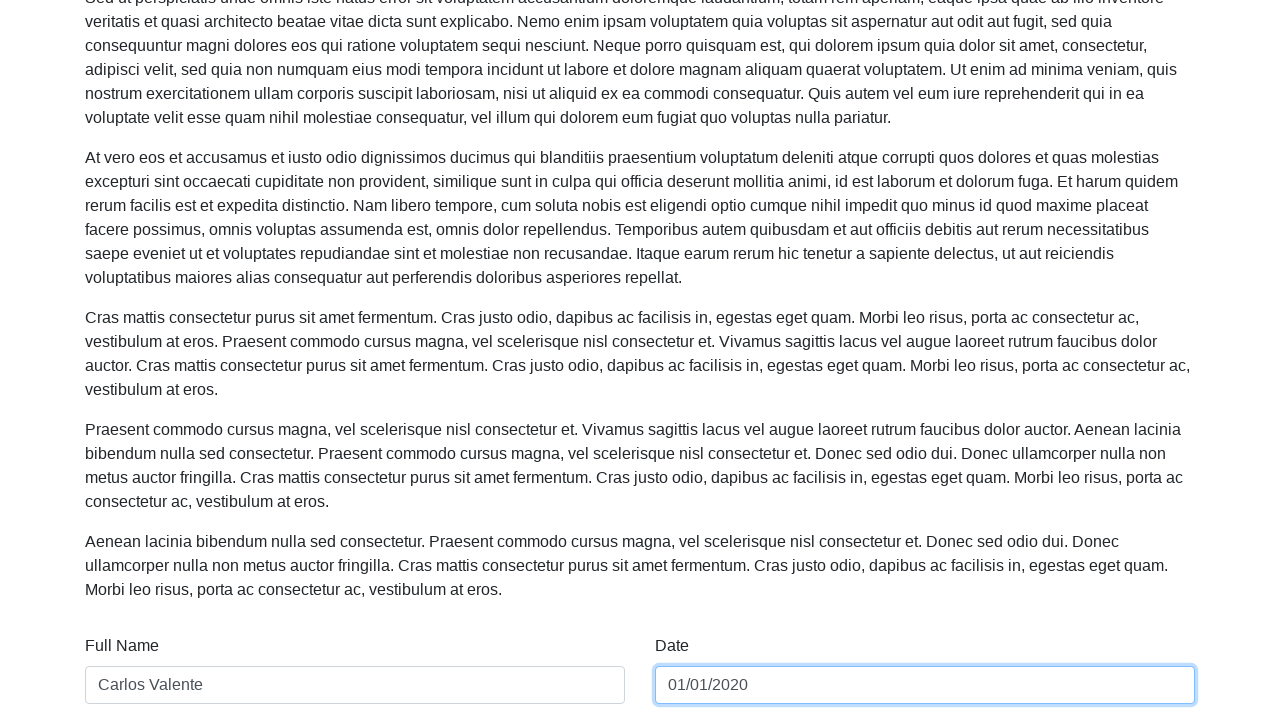